Tests the complete checkout flow by searching for products, adding to cart, and proceeding through checkout to place order

Starting URL: https://rahulshettyacademy.com/seleniumPractise/#/

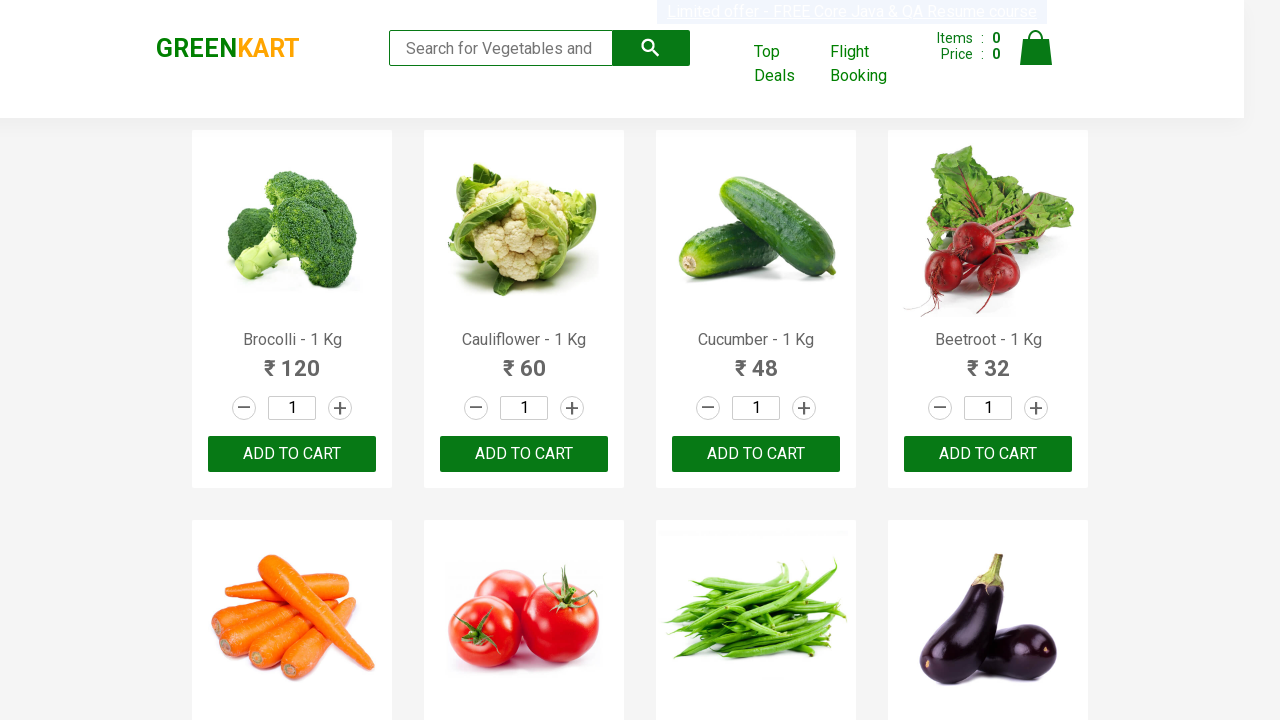

Filled search field with 'ca' to search for products on .search-keyword
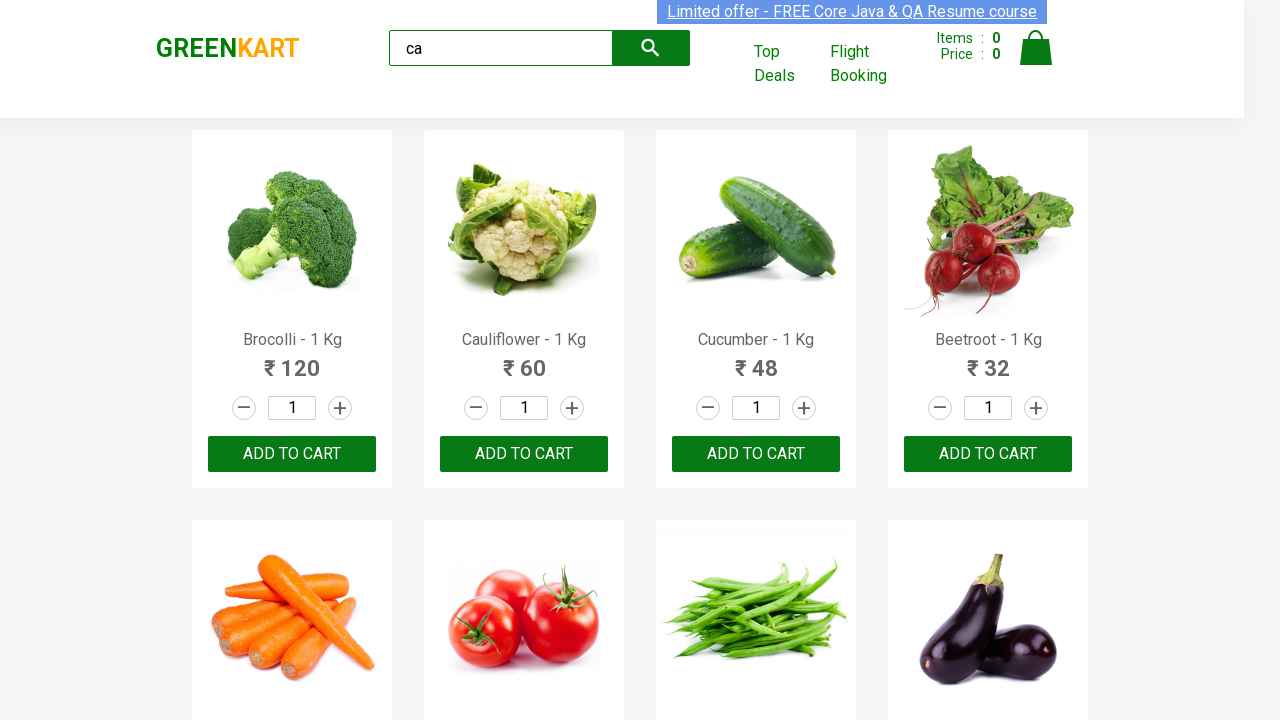

Waited 500ms for search results to load
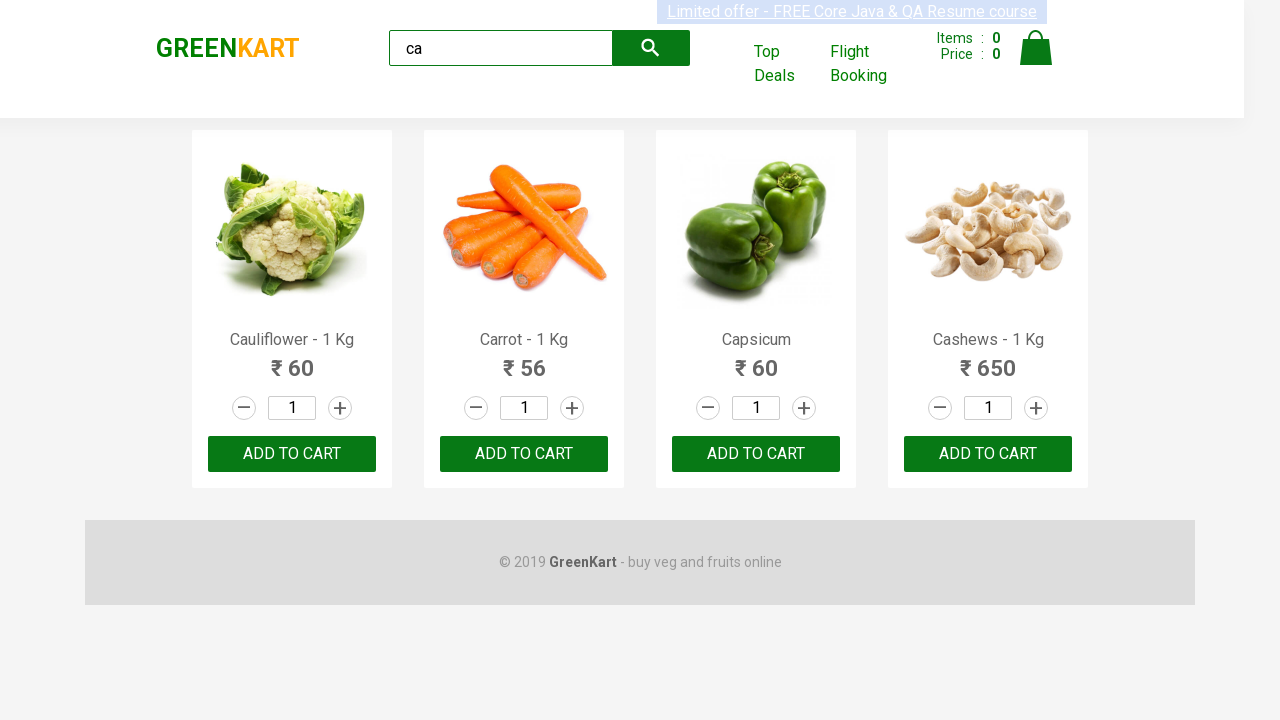

Clicked 'ADD TO CART' button on the second product at (524, 454) on .products .product >> nth=1 >> text=ADD TO CART
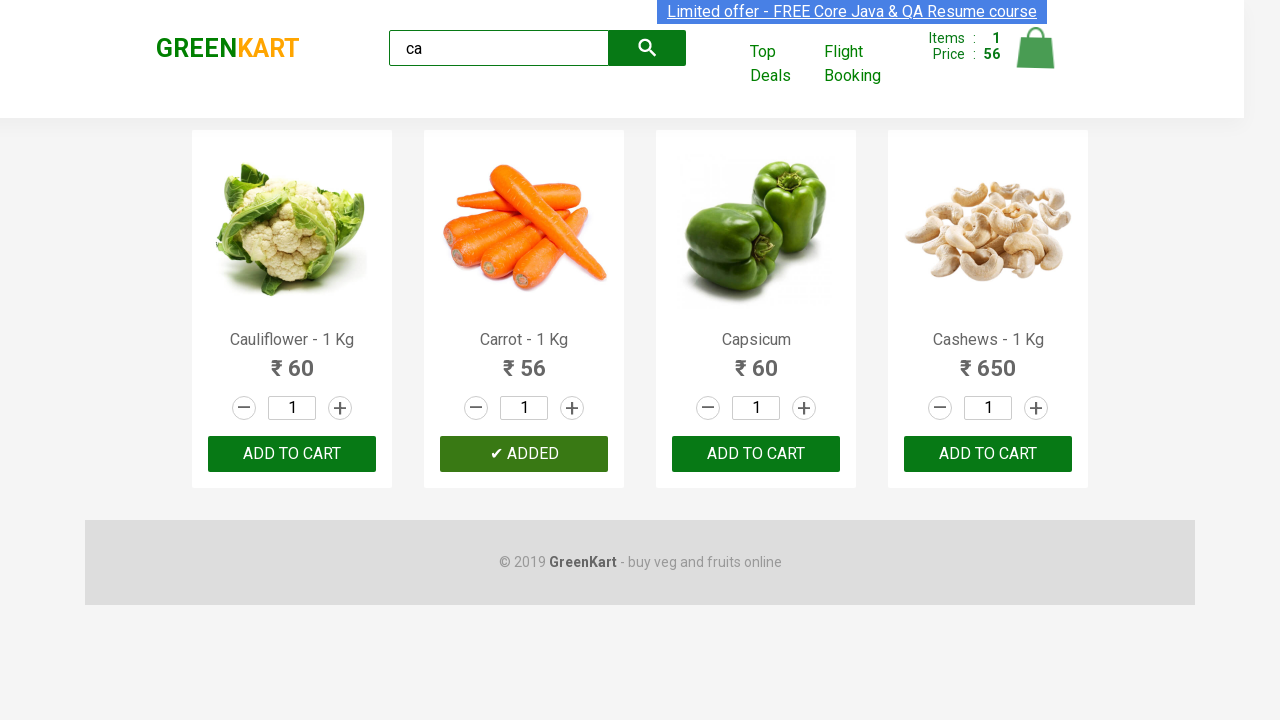

Clicked cart icon to view cart at (1036, 48) on .cart-icon > img
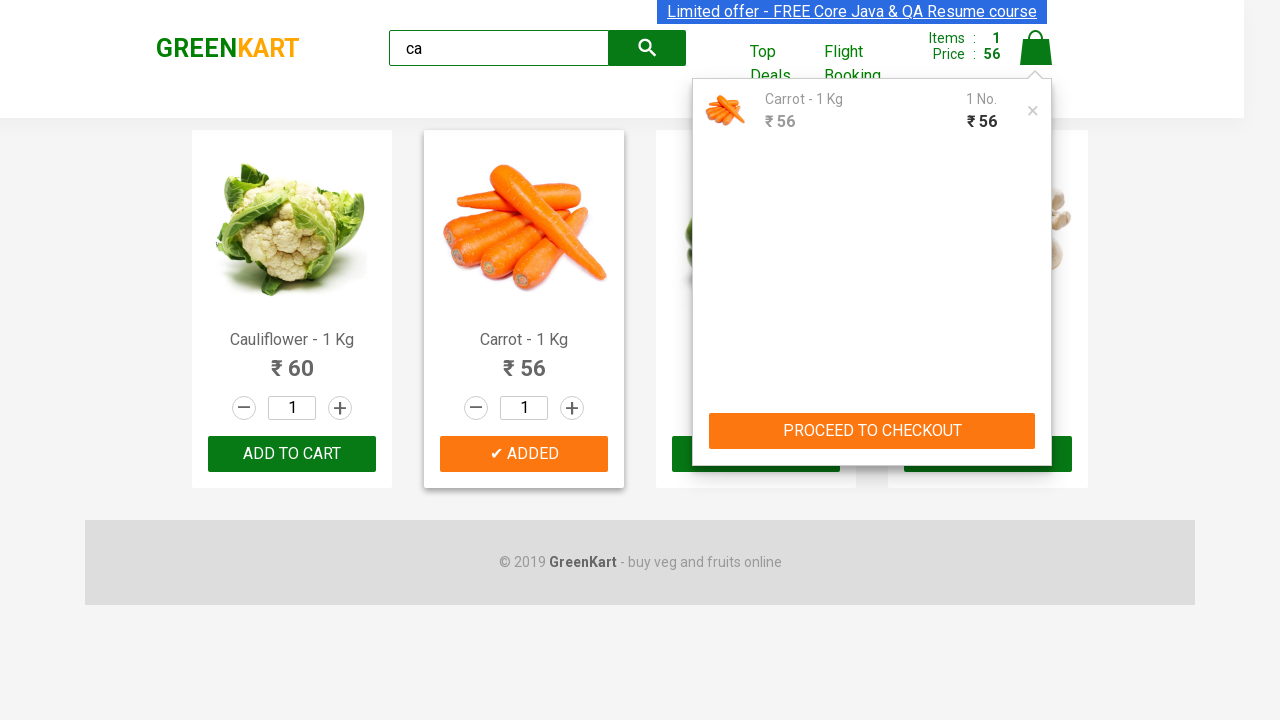

Clicked 'PROCEED TO CHECKOUT' button at (872, 431) on text=PROCEED TO CHECKOUT
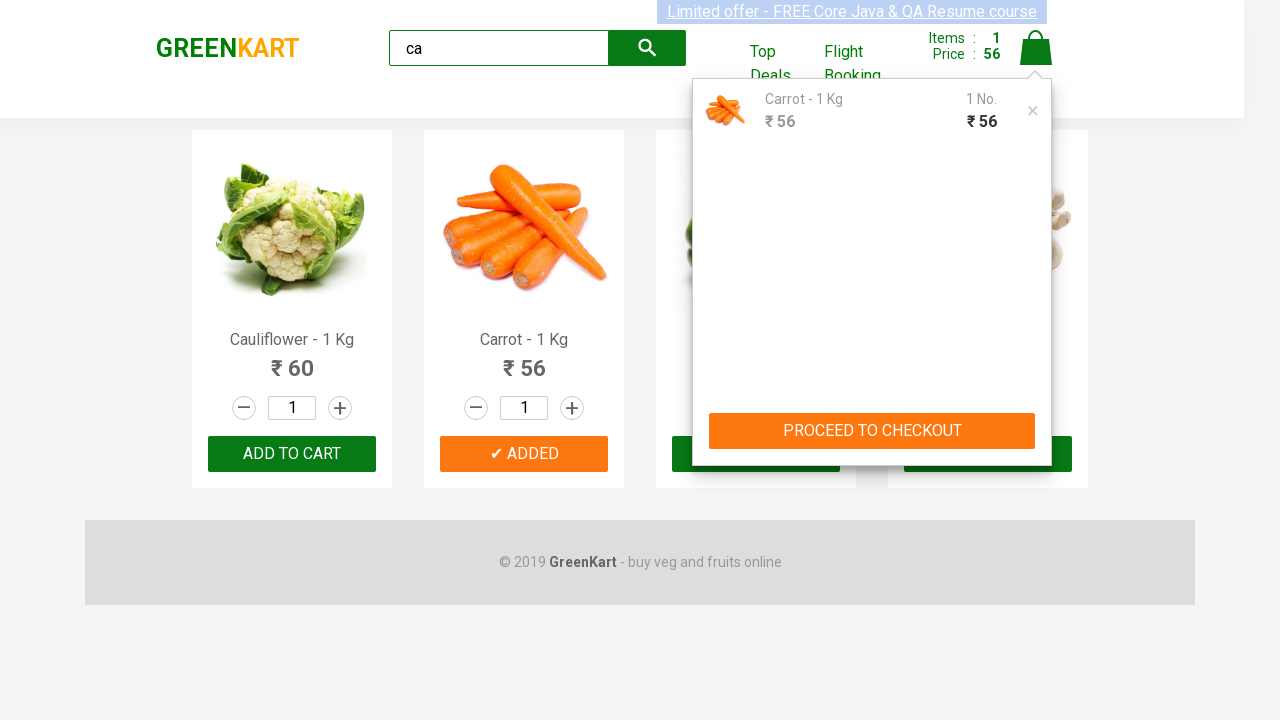

Clicked 'Place Order' button to complete purchase at (1036, 420) on text=Place Order
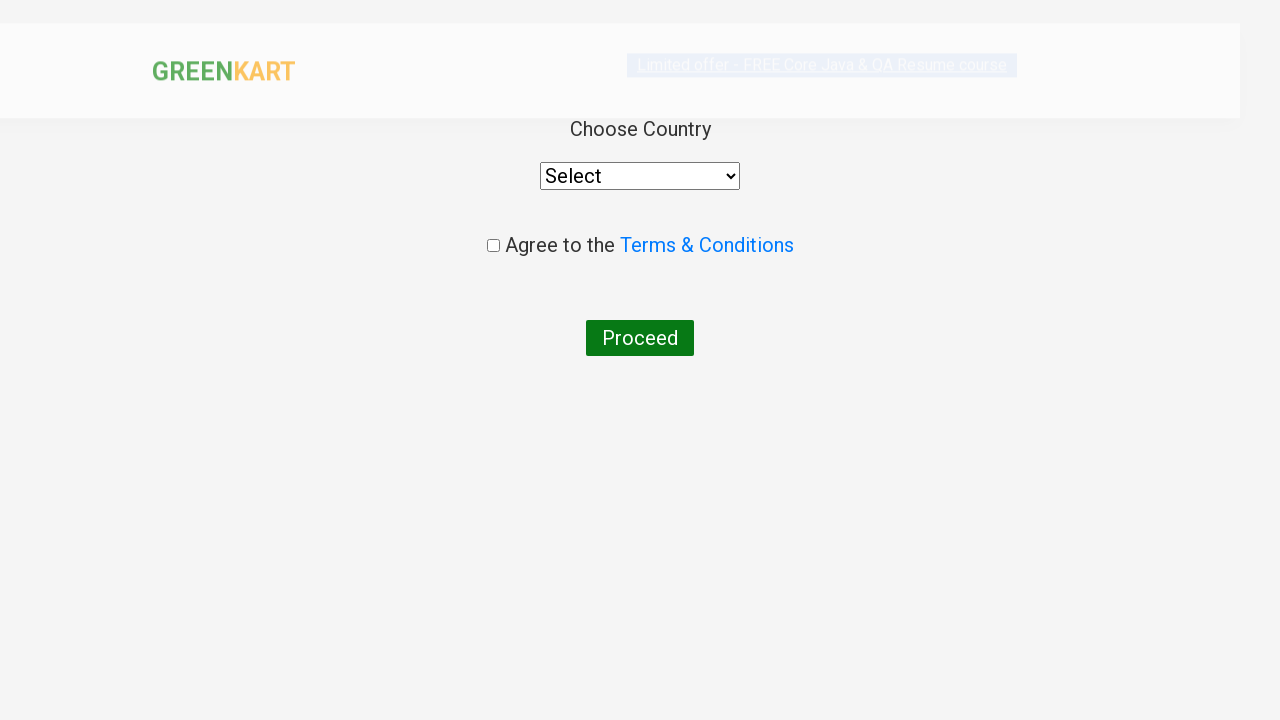

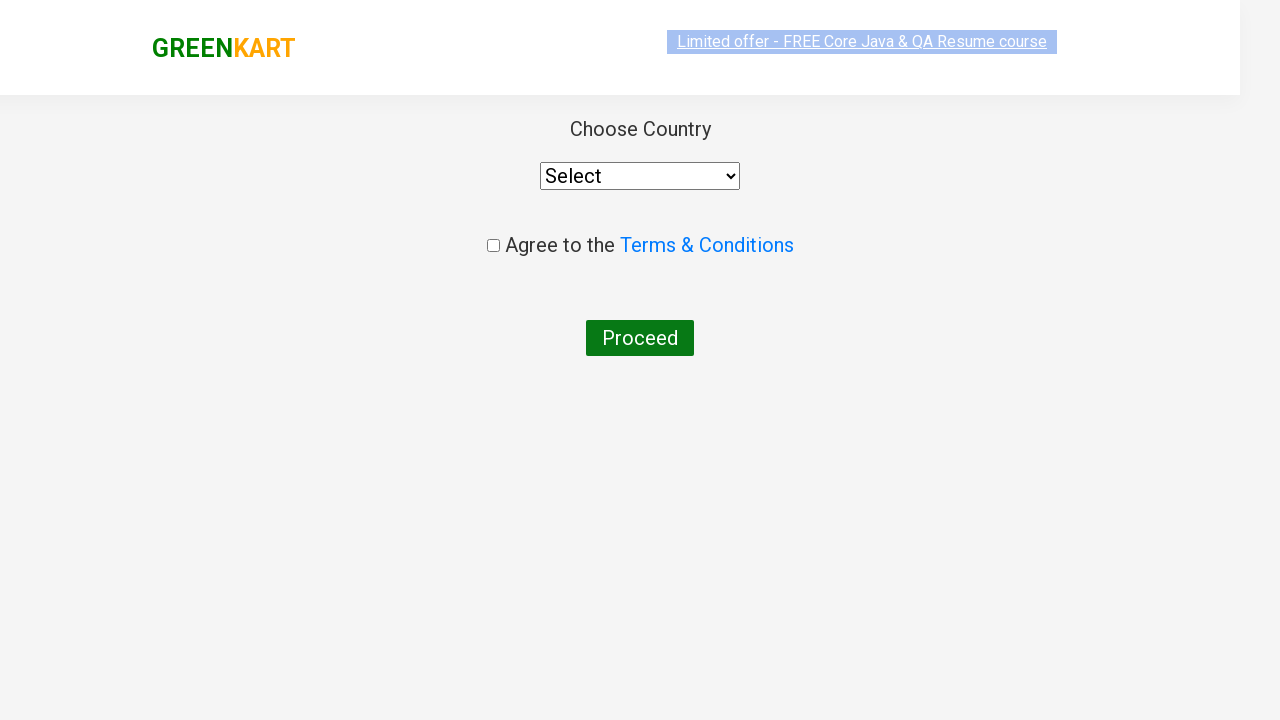